Tests zip code validation with invalid letter input

Starting URL: https://www.sharelane.com/cgi-bin/register.py

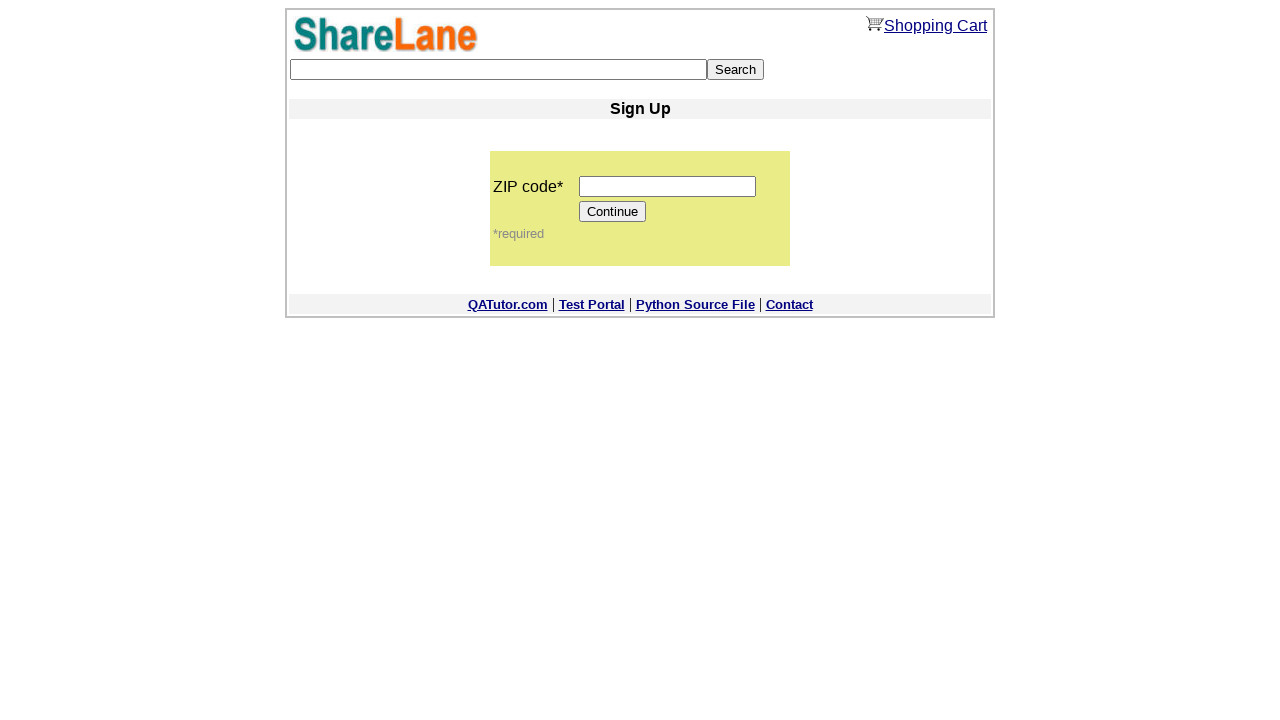

Filled zip code field with invalid letter 'k' on input[name='zip_code']
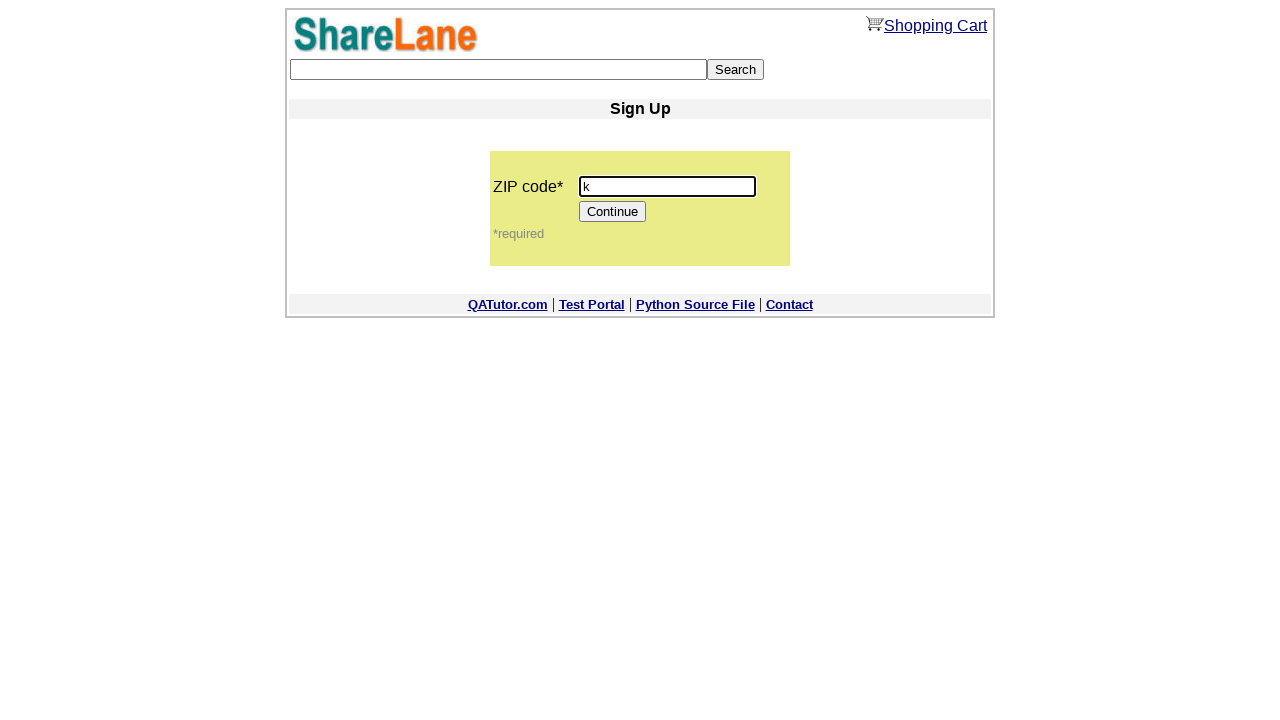

Clicked Continue button to submit invalid zip code at (613, 212) on input[value='Continue']
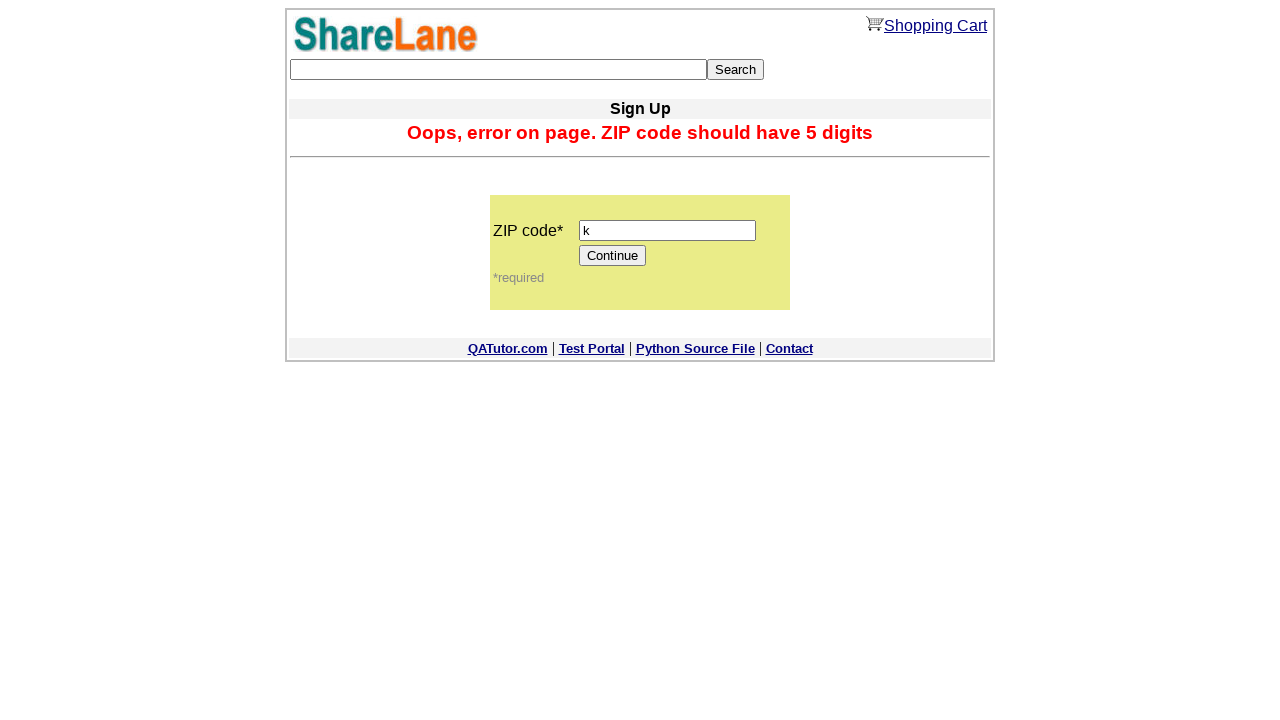

Confirmed zip code input field is still present, indicating validation error and page retention
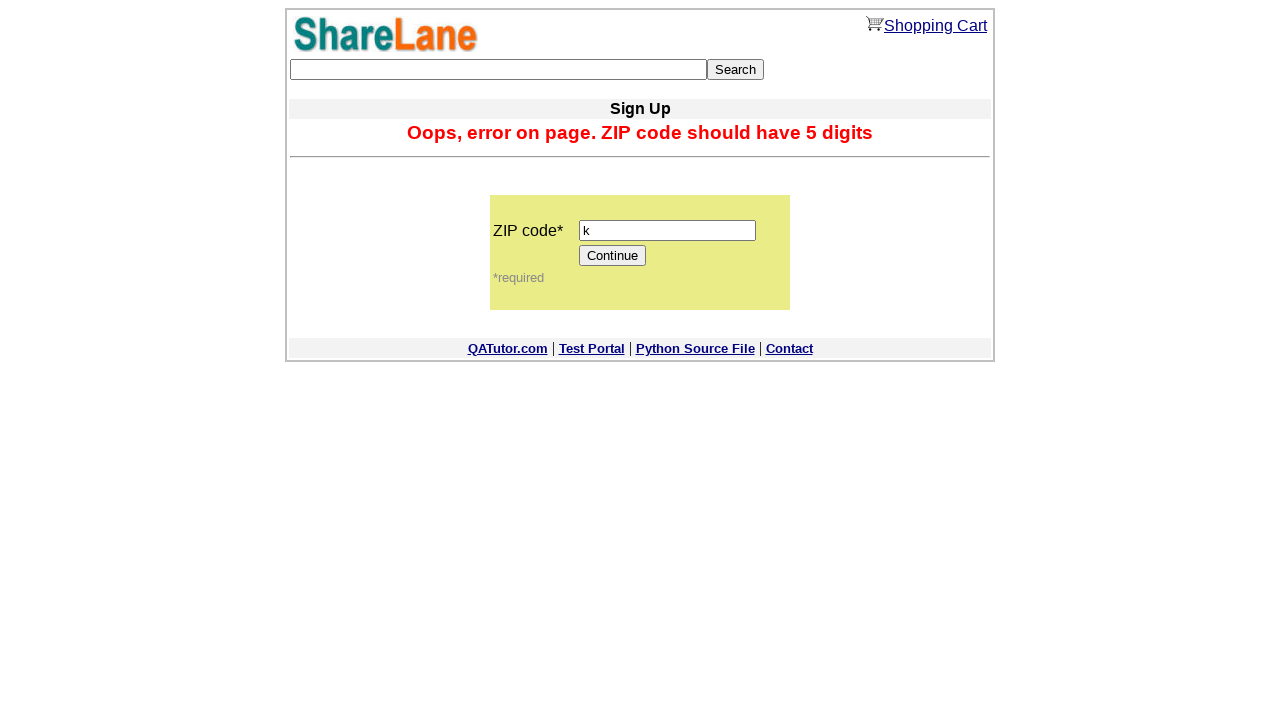

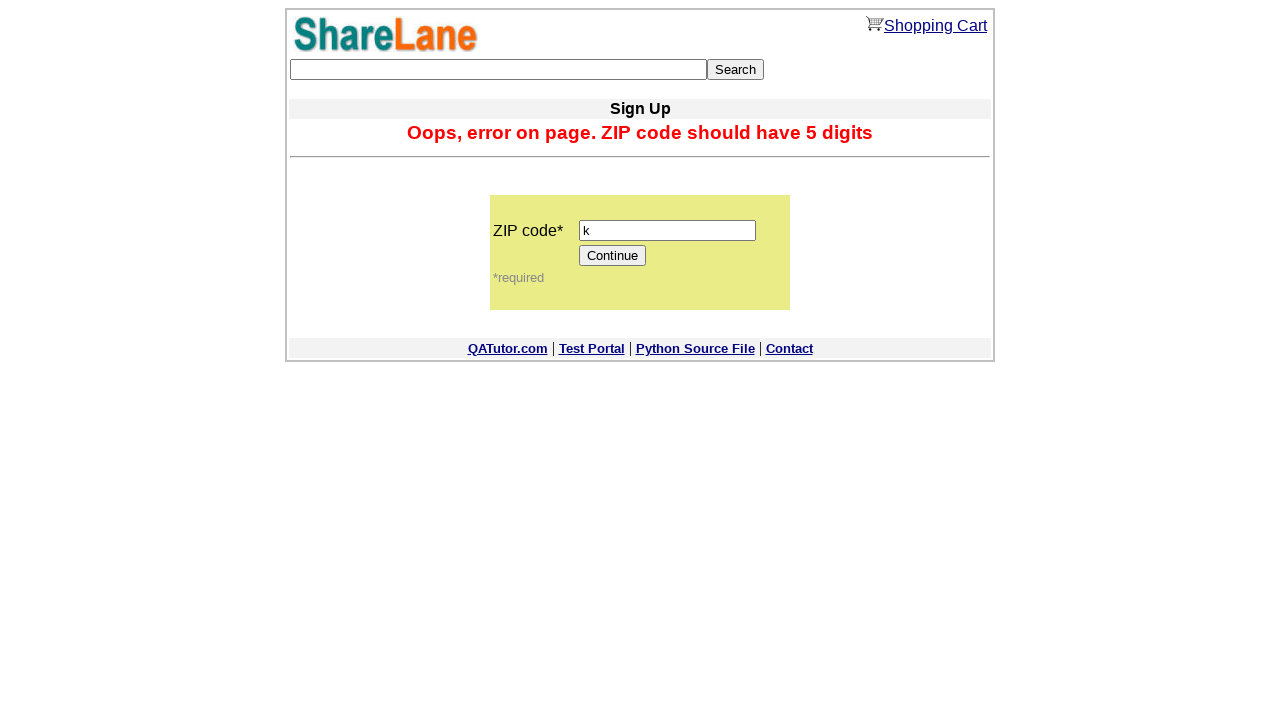